Tests registration form validation by attempting to register without accepting the privacy policy and verifying the error message appears

Starting URL: https://ecommerce-playground.lambdatest.io/

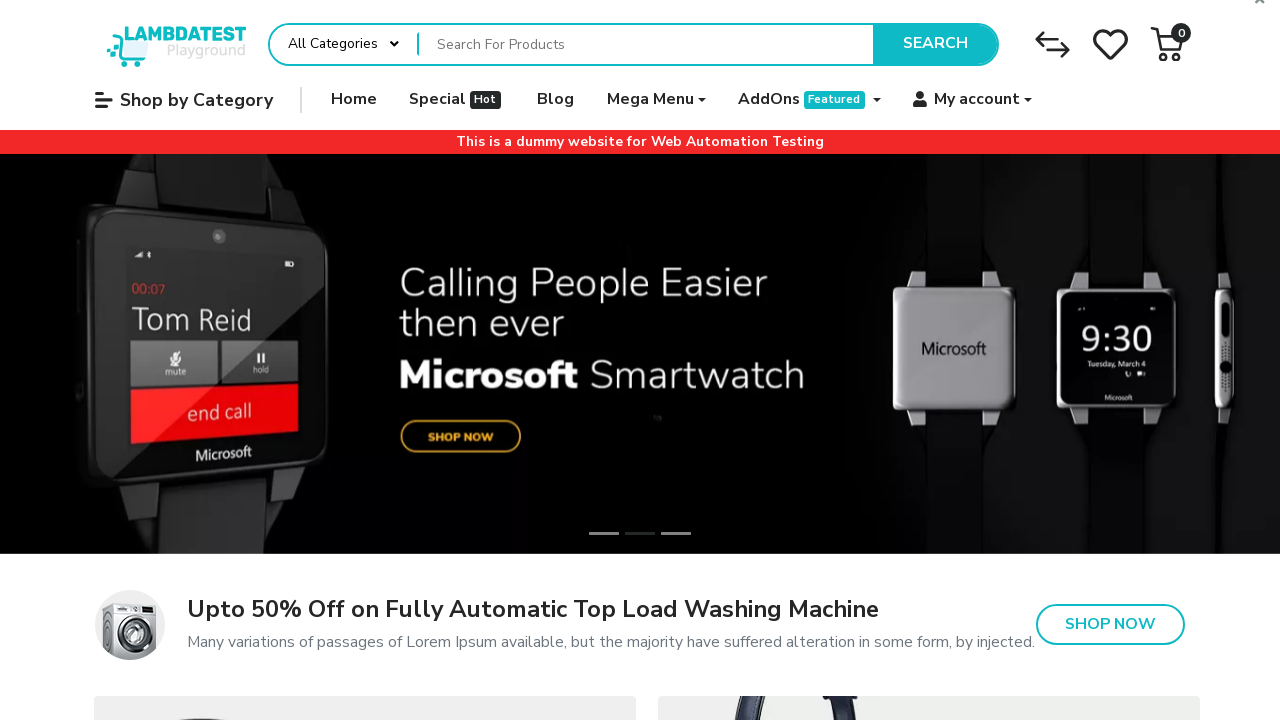

Located all 'My account' menu elements
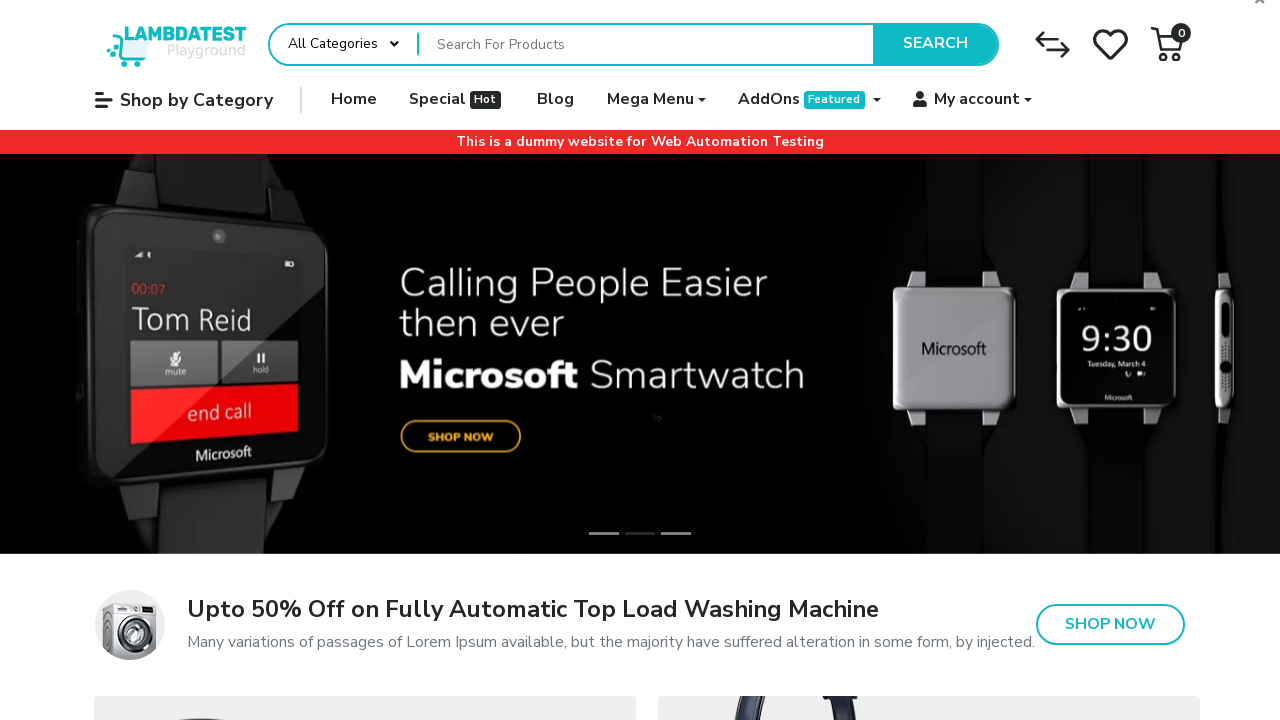

Clicked 'My account' menu to open account options at (977, 100) on xpath=//span[contains(text(),'My account')] >> nth=1
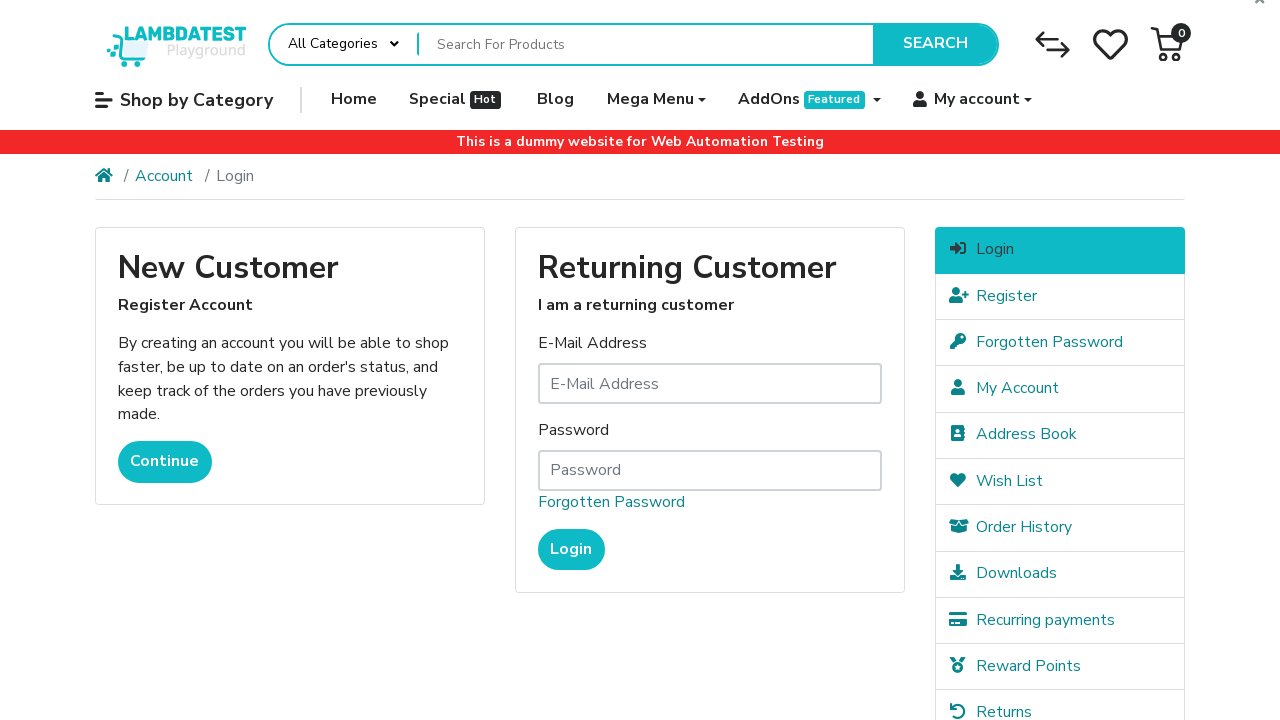

Clicked 'Continue' button for new customer registration at (165, 462) on text=Continue
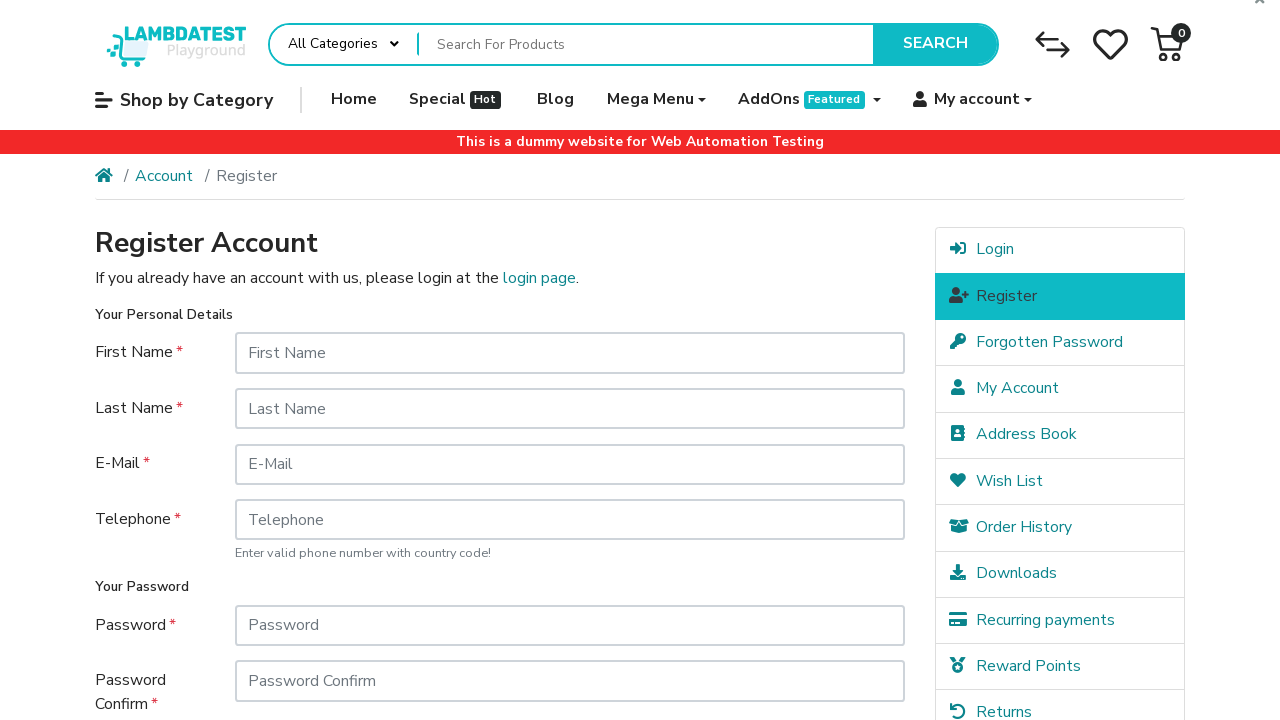

Filled first name field with 'Jane' on #input-firstname
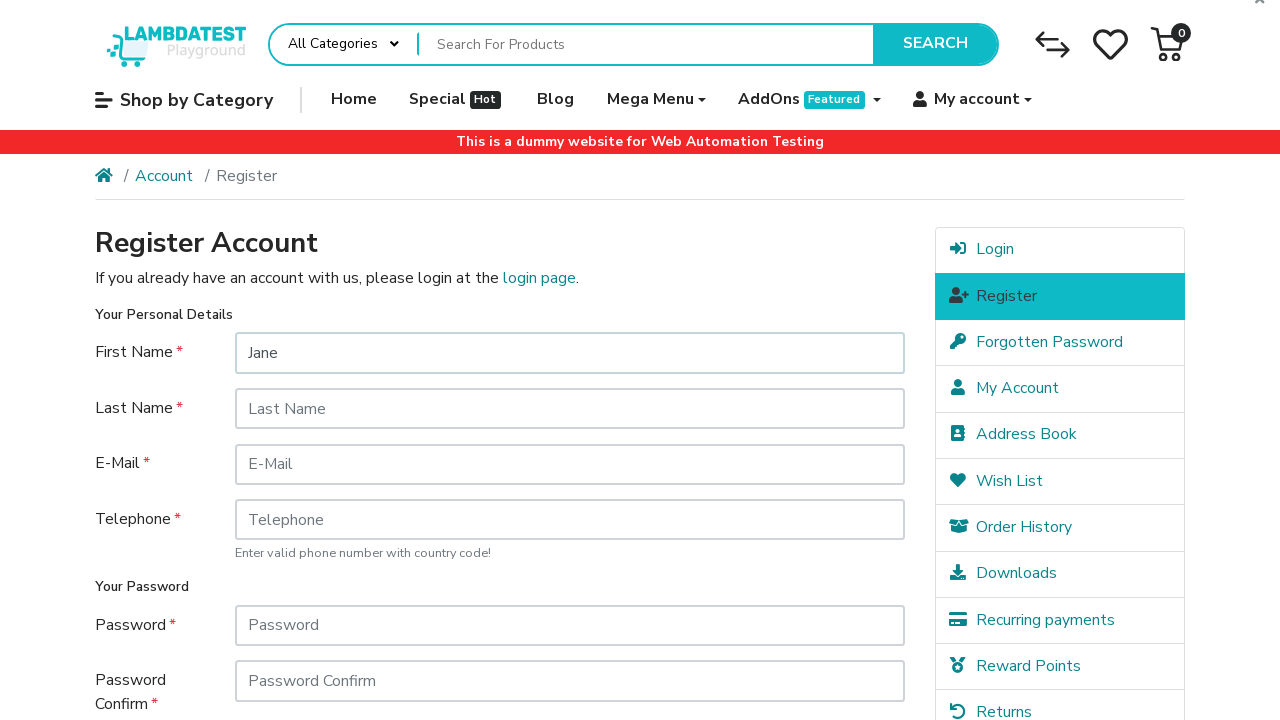

Filled last name field with 'Doe' on #input-lastname
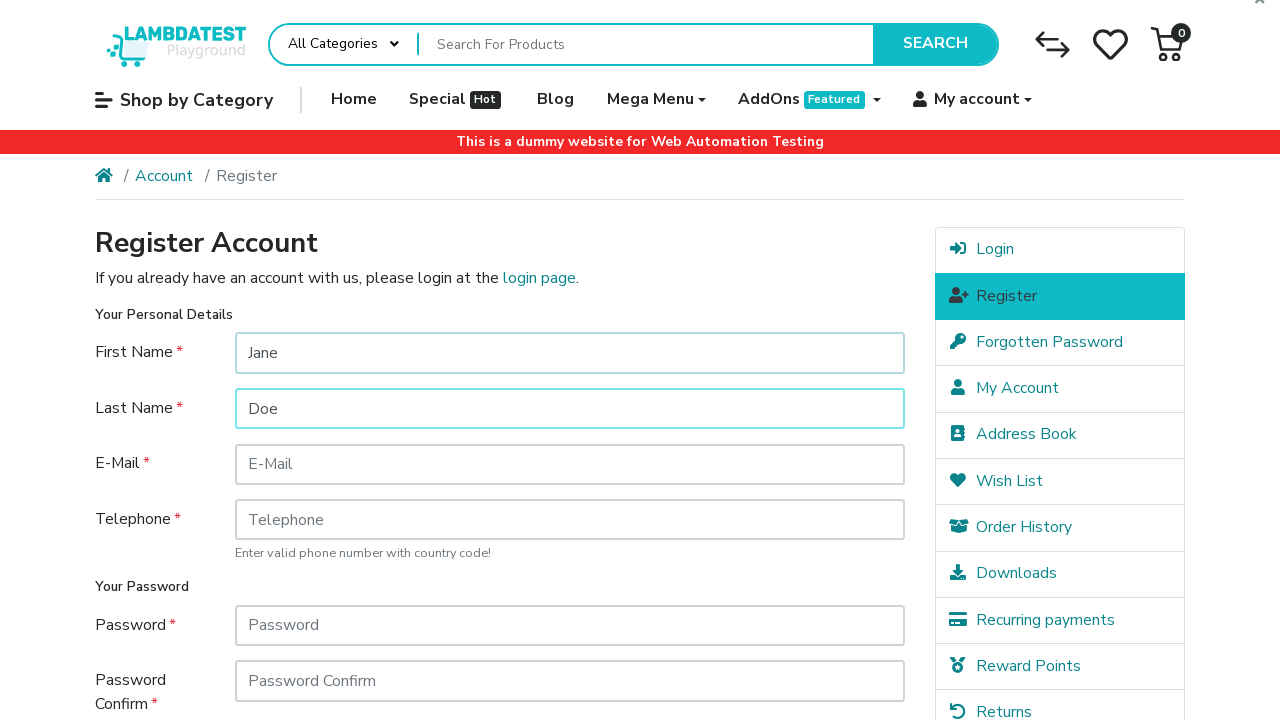

Filled email field with random email '429testuser2@example.com' on #input-email
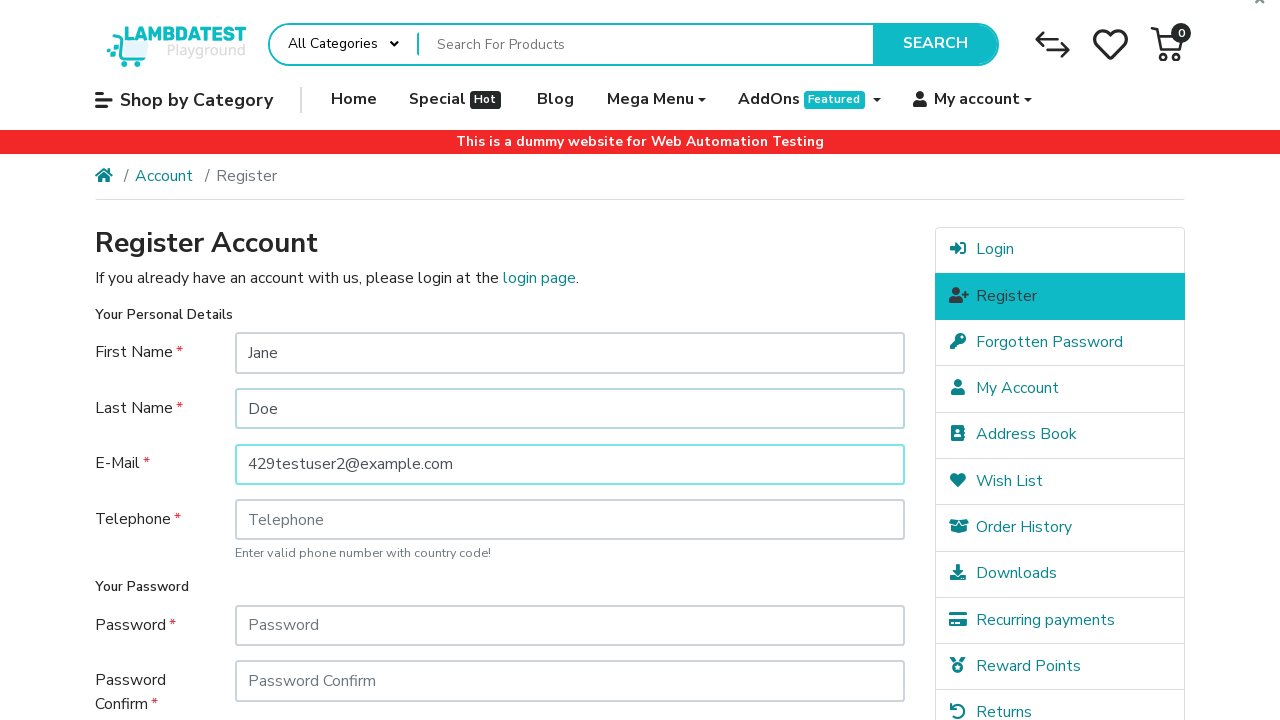

Filled telephone field with '9876543210' on #input-telephone
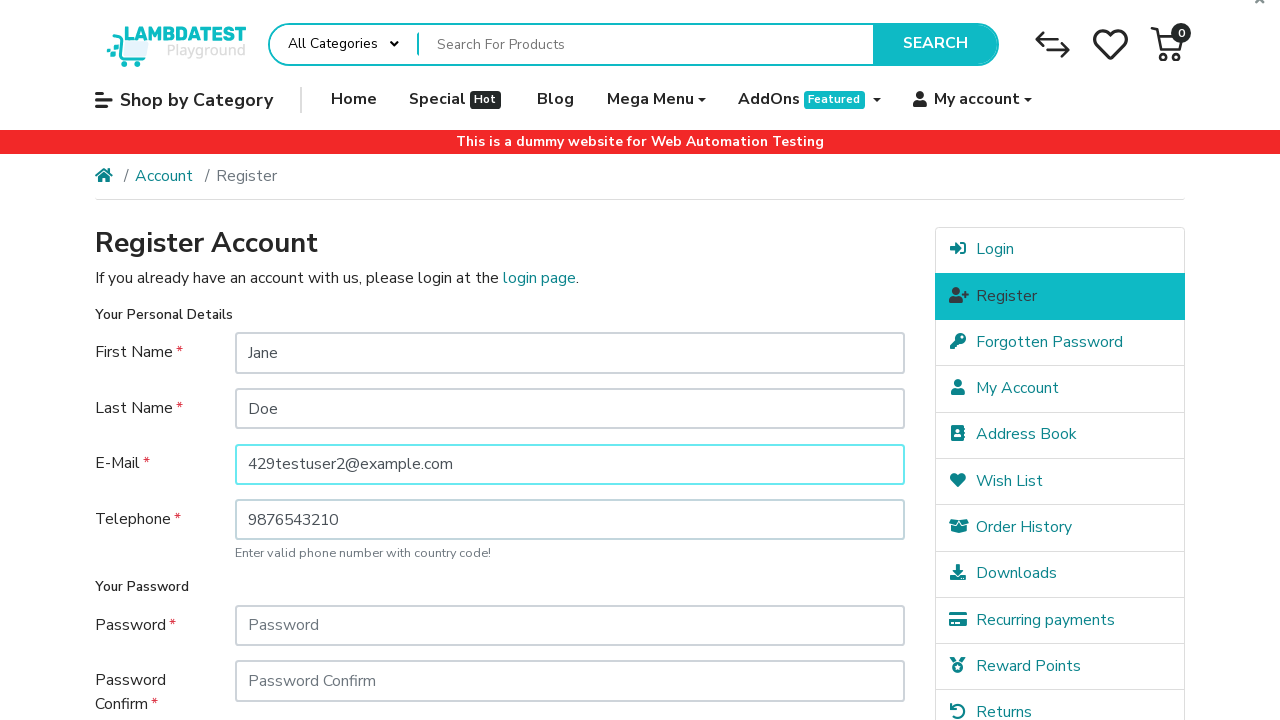

Filled password field with 'TestPass456' on #input-password
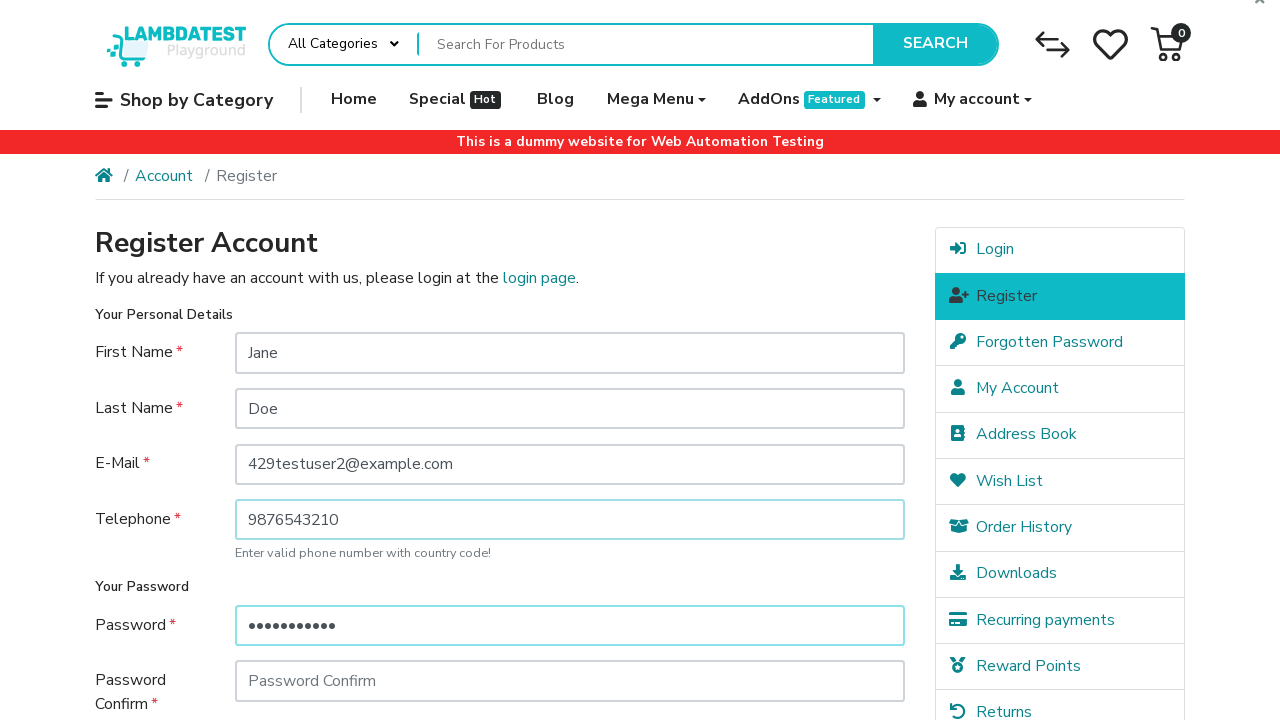

Filled password confirmation field with 'TestPass456' on #input-confirm
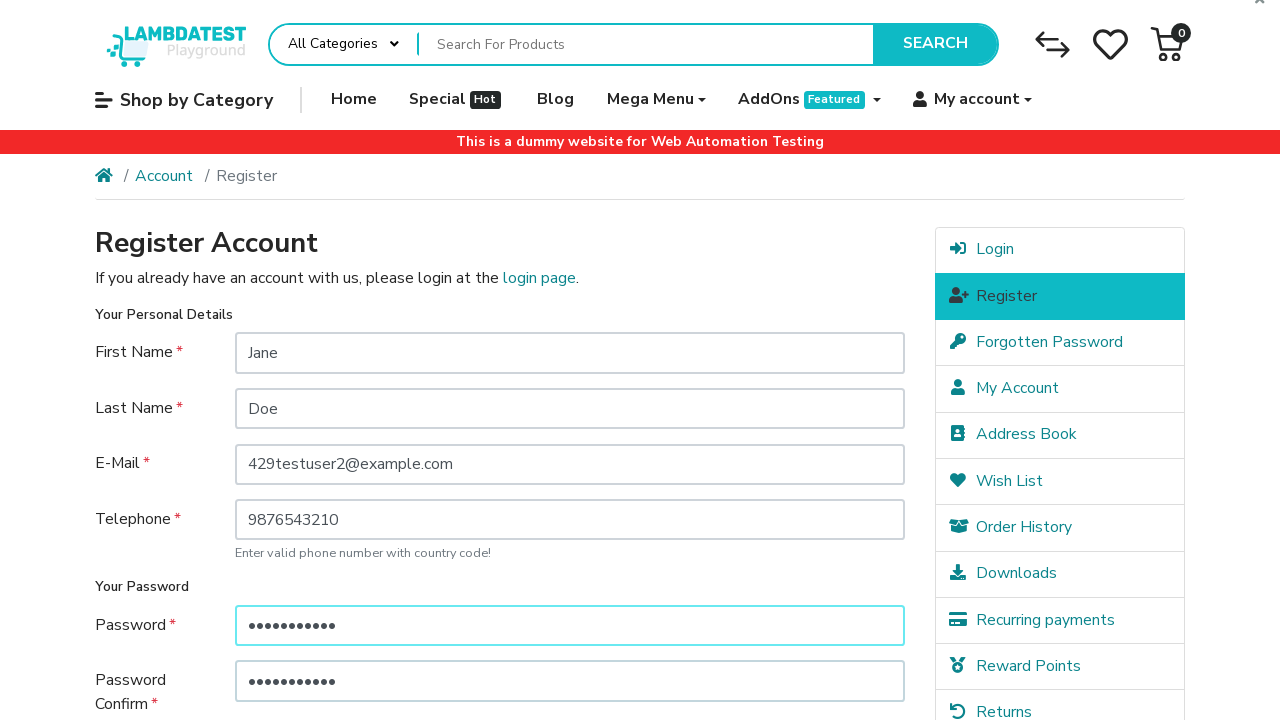

Clicked 'Continue' button without accepting privacy policy at (858, 578) on xpath=//input[@value='Continue']
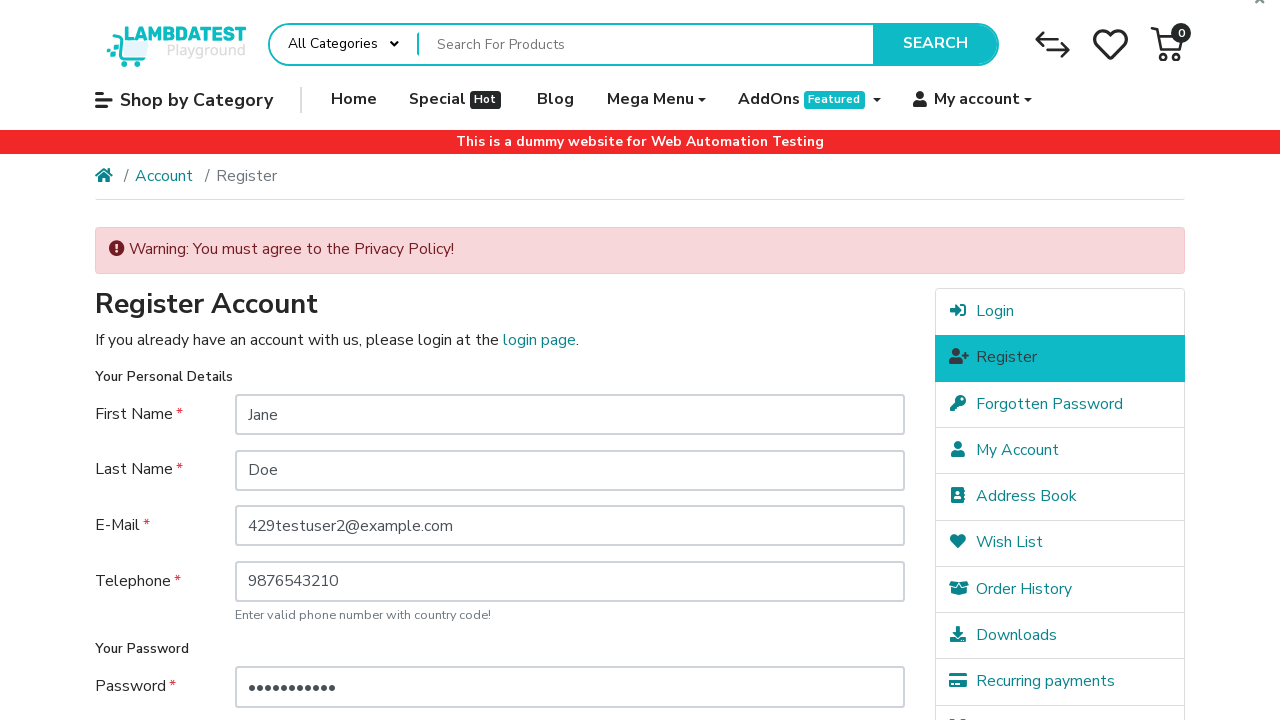

Privacy policy error message appeared as expected
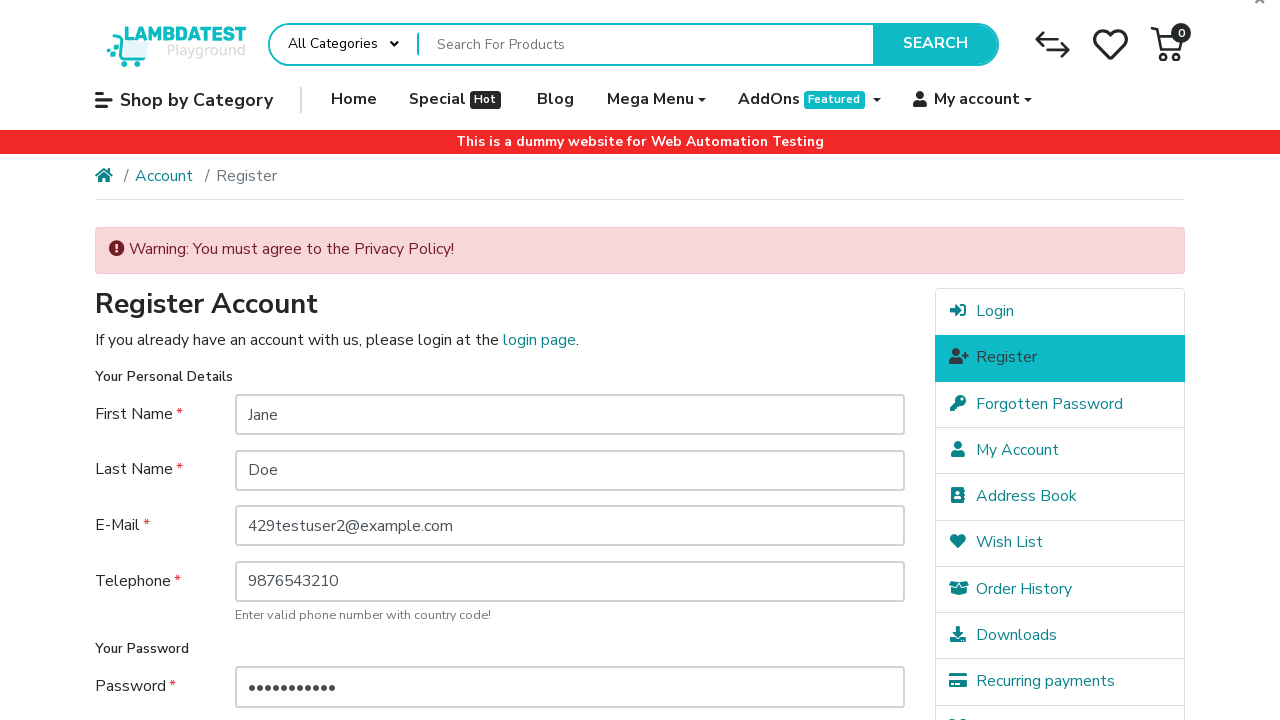

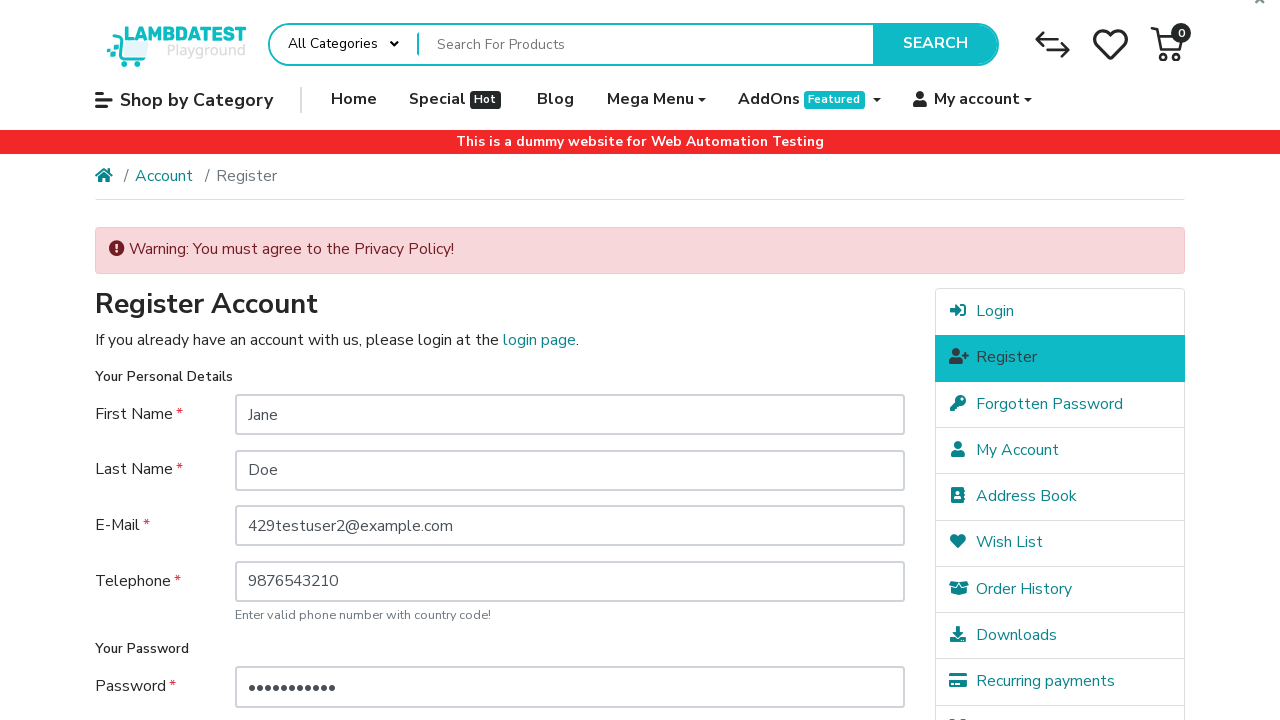